Navigates to GitHub VSCode commit activity graph page and waits for the page to load

Starting URL: https://github.com/microsoft/vscode/graphs/commit-activity

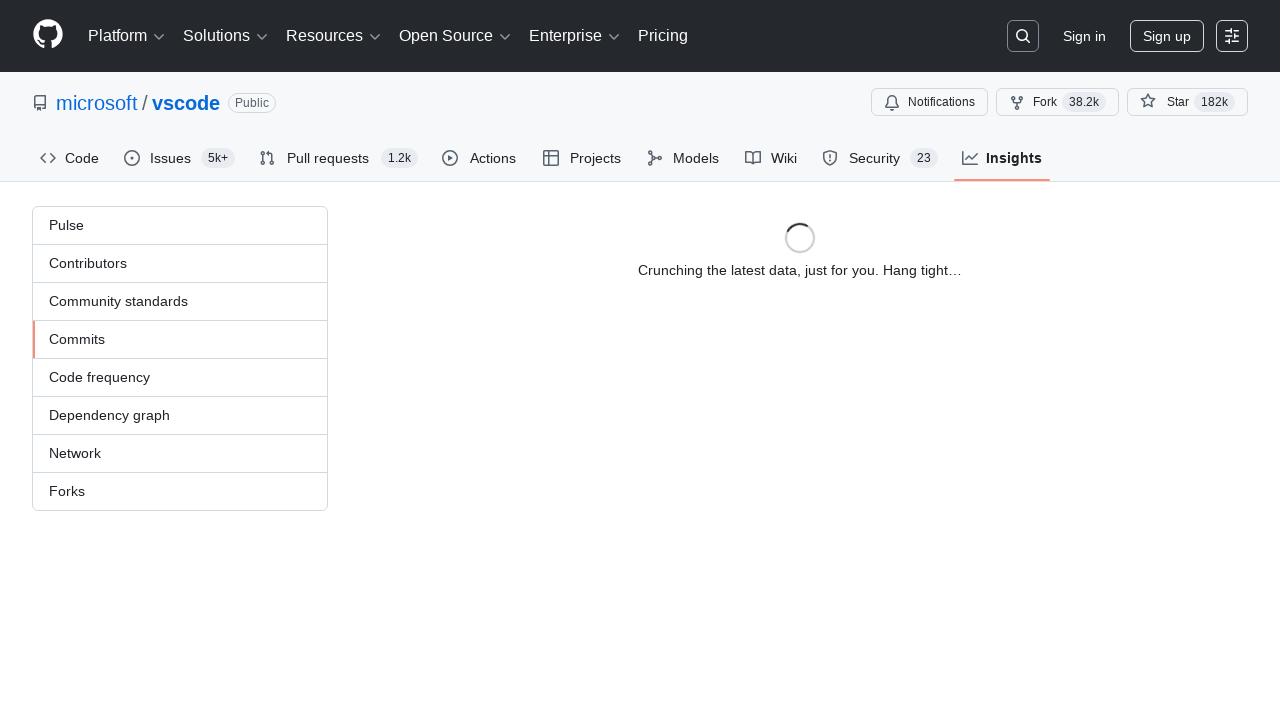

Navigated to GitHub VSCode commit activity graph page
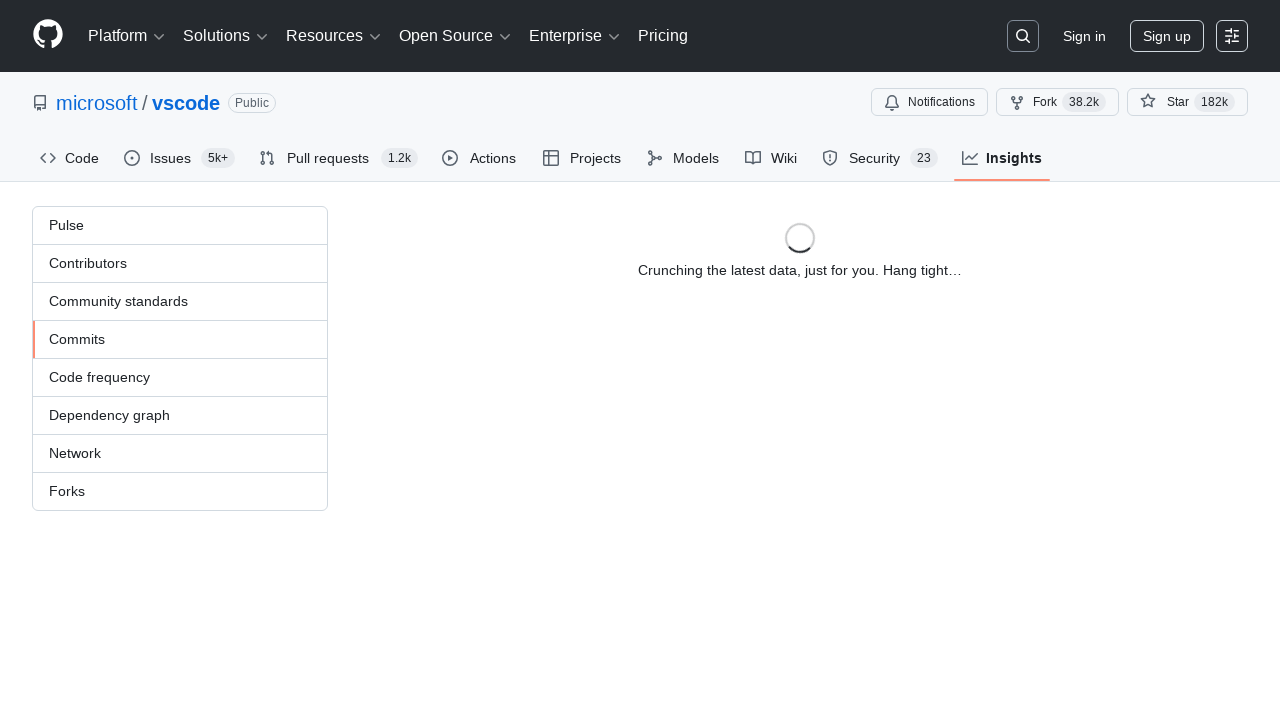

Commit activity graph SVG element loaded
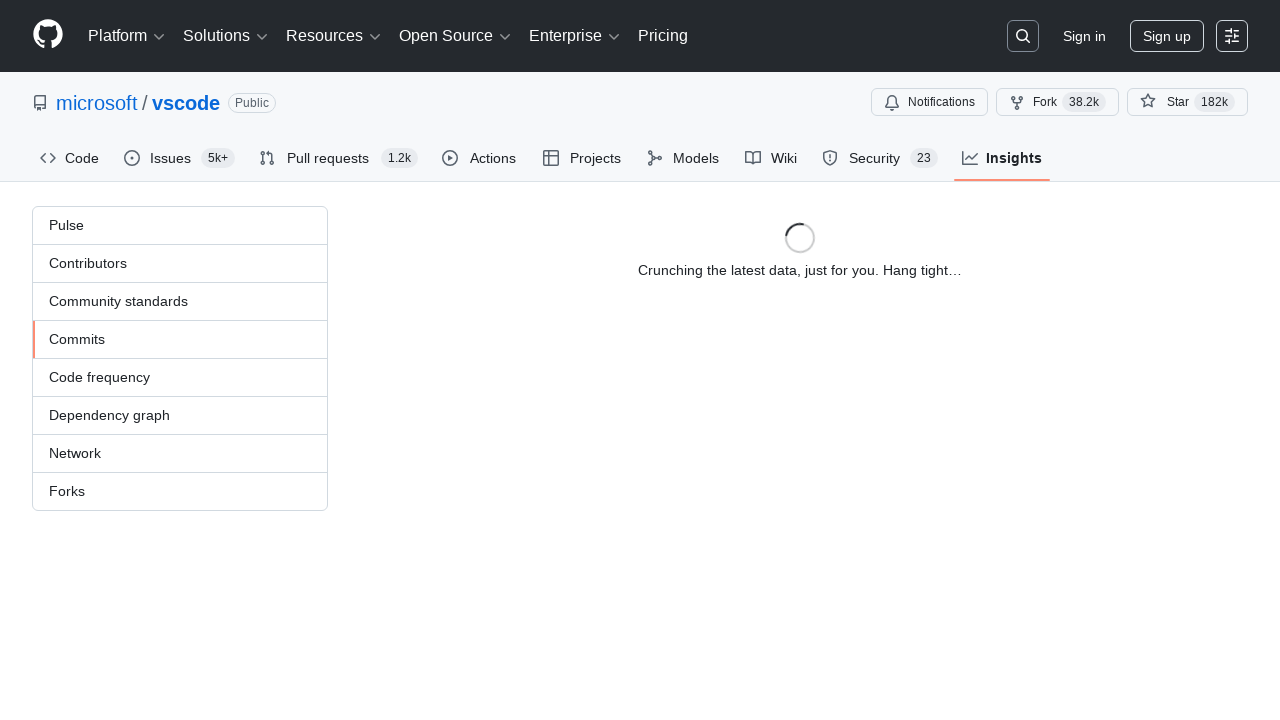

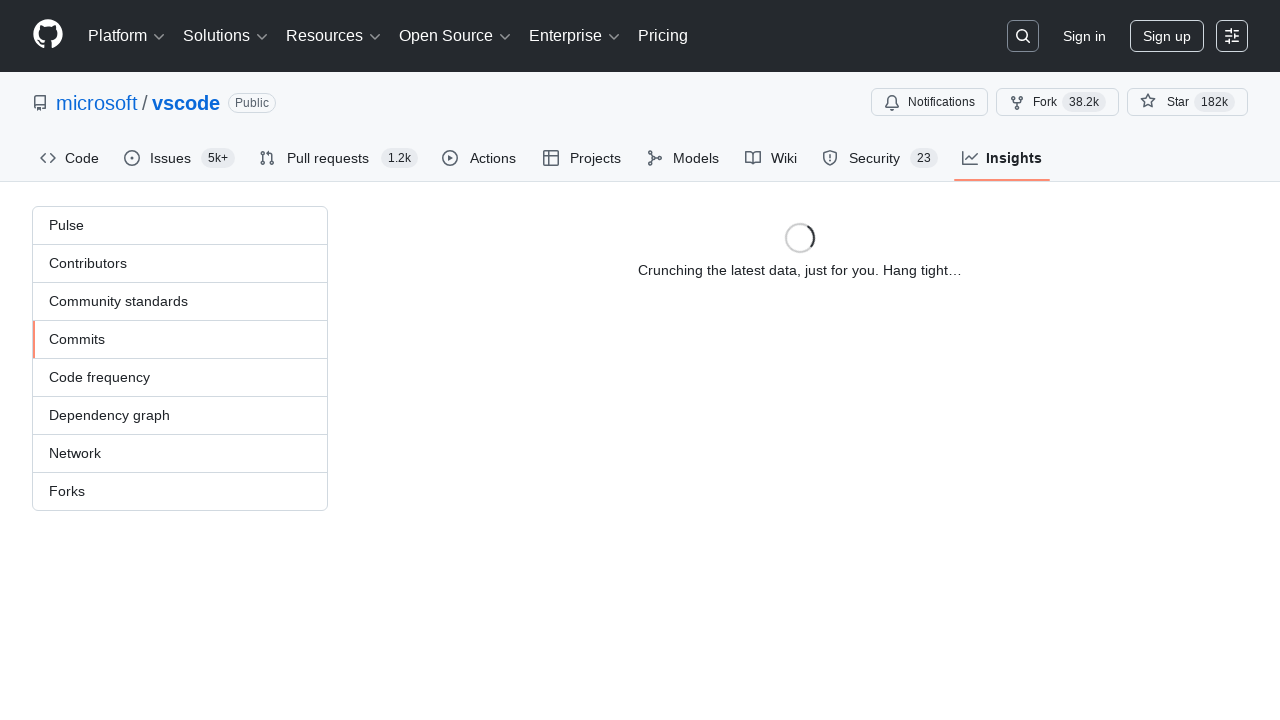